Tests the contact feedback form by filling in name, email, subject, and comment fields, then submitting the form and verifying the thank you confirmation appears.

Starting URL: http://demo.testfire.net/feedback.jsp

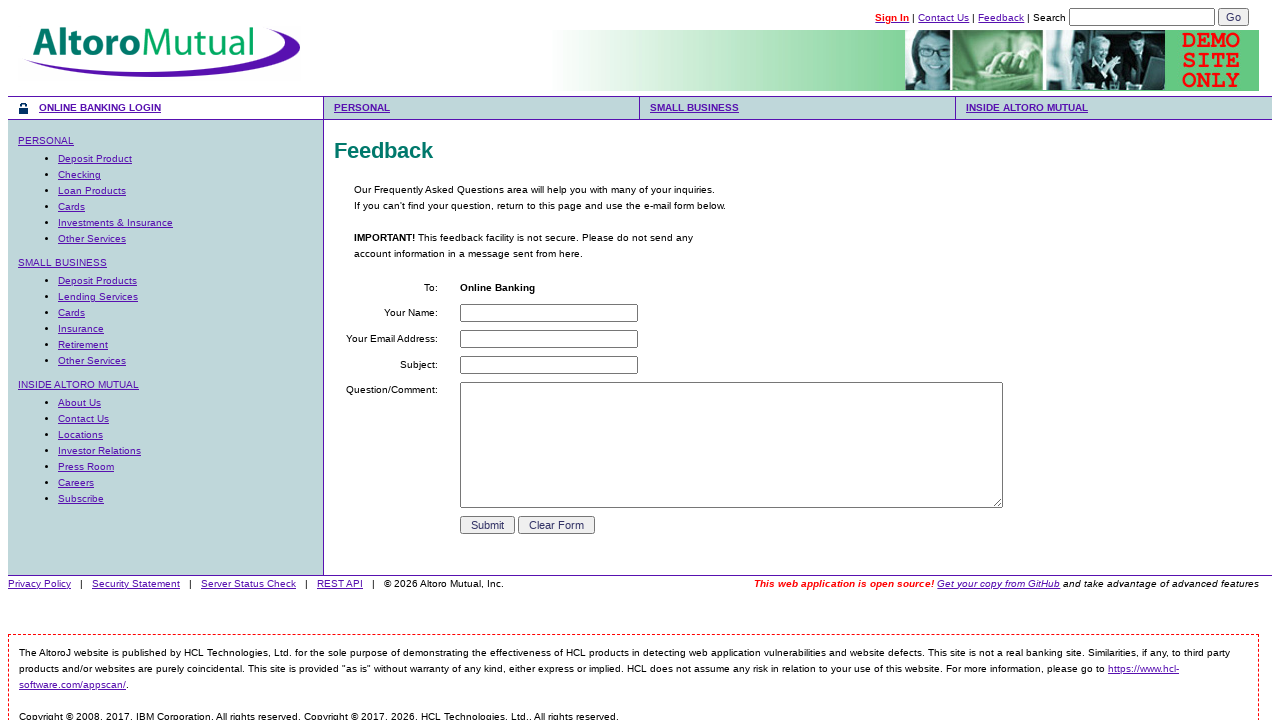

Filled name field with 'John Dow' on input[name='name']
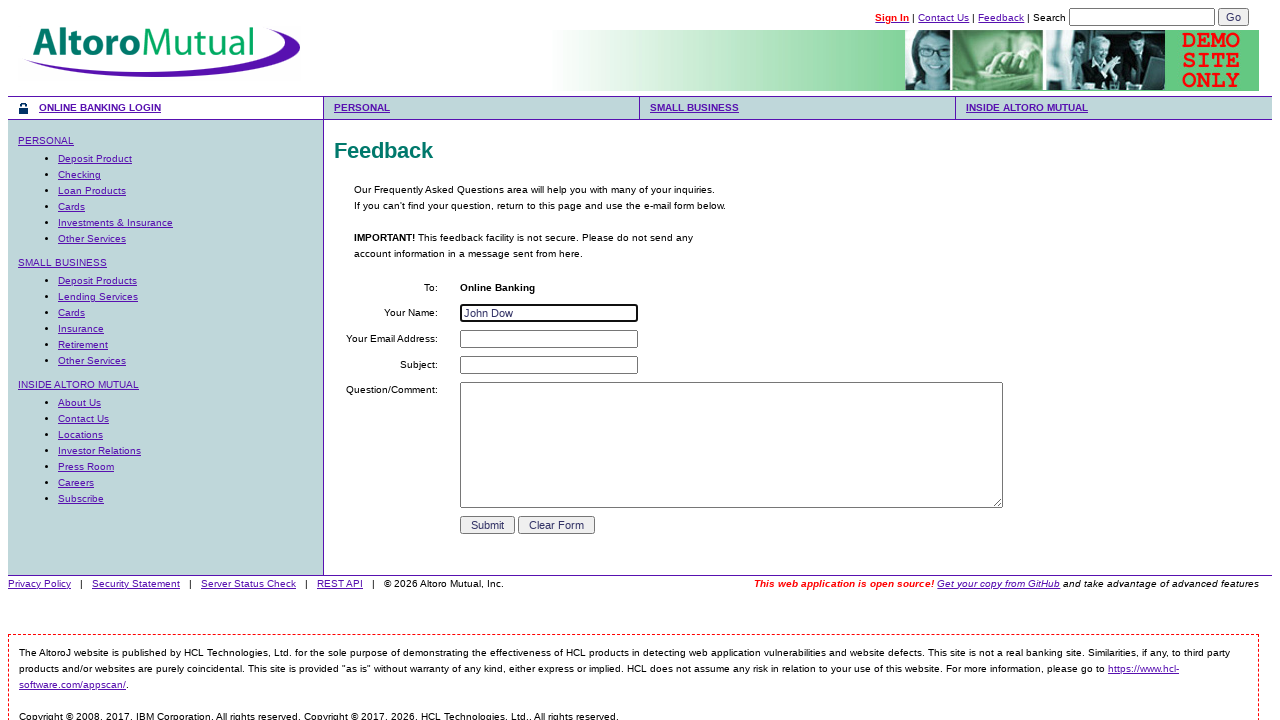

Filled email field with 'Johndow1989@gmail.com' on input[name='email_addr']
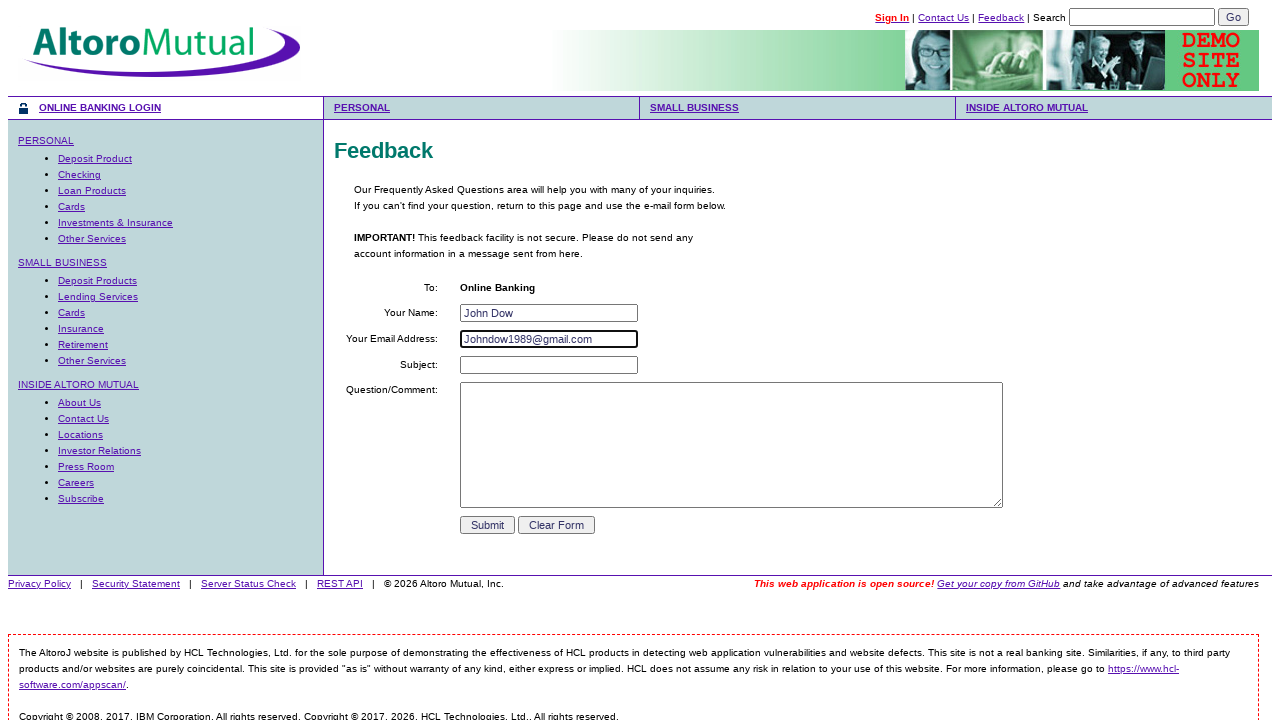

Filled subject field with 'Banking Feedback' on input[name='subject']
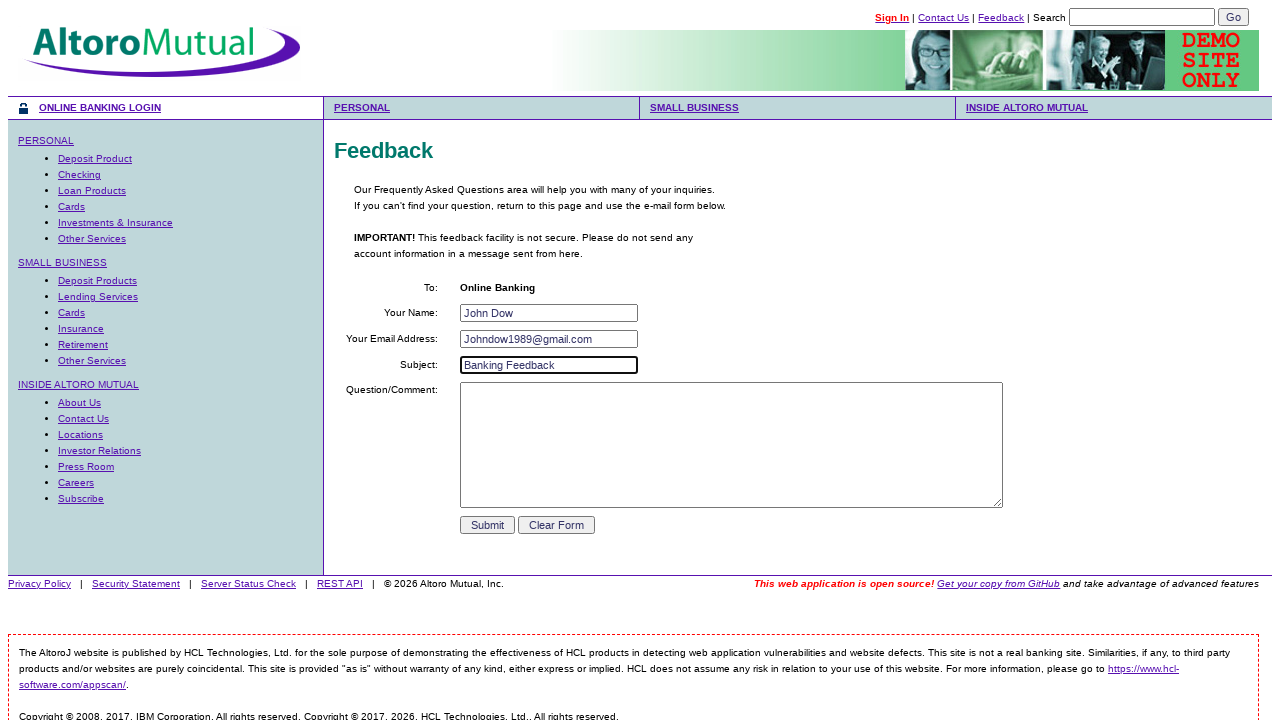

Filled comments field with 'How does online Banking work?' on textarea[name='comments']
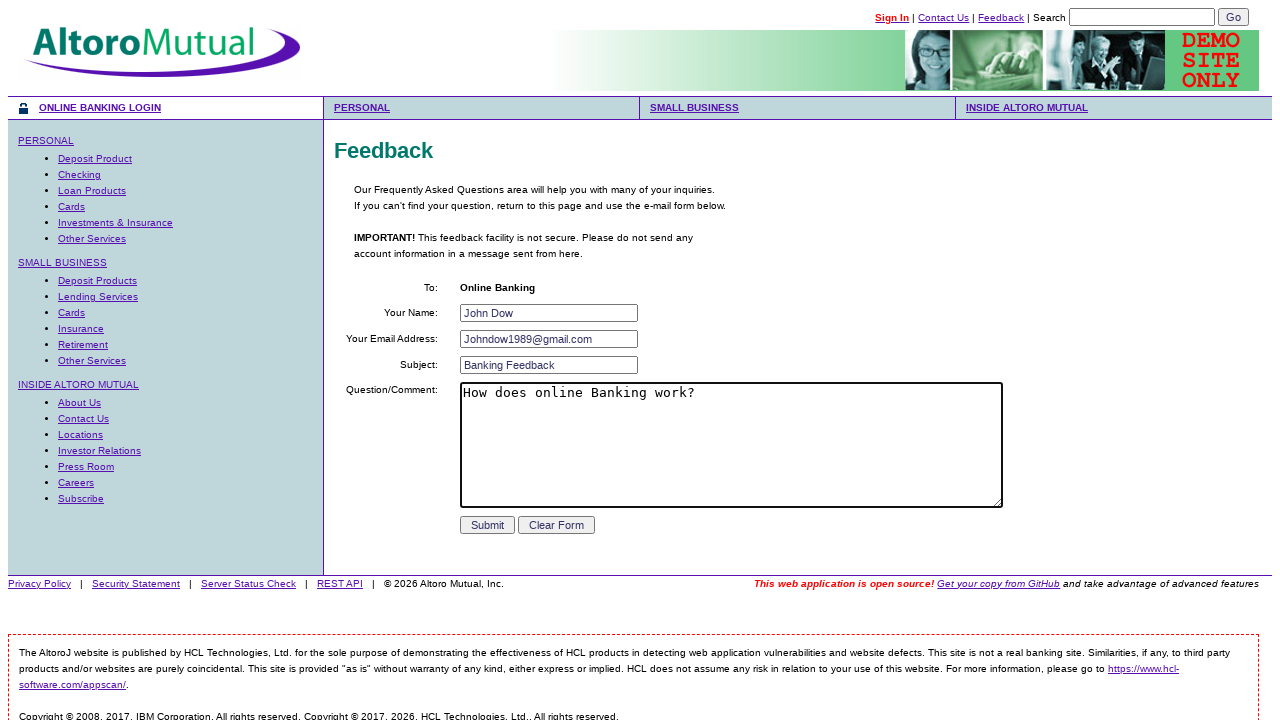

Clicked submit button to send feedback form at (488, 525) on input[name='submit']
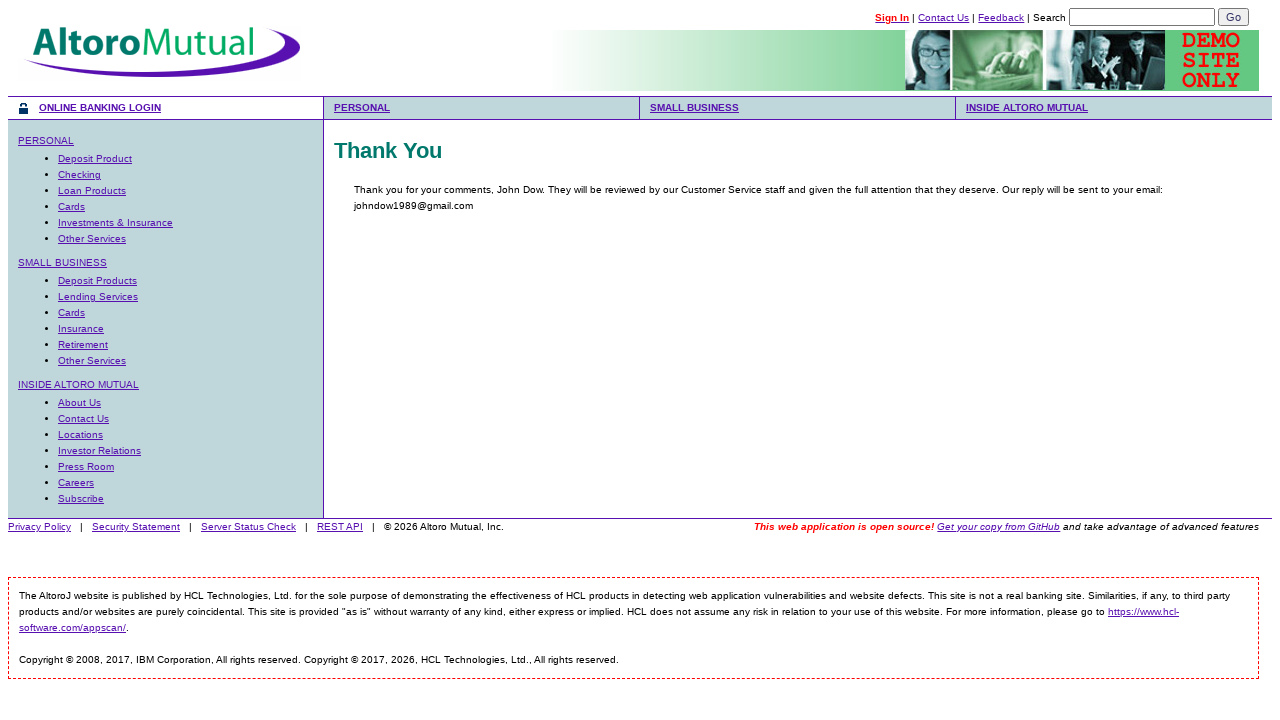

Thank you confirmation page loaded successfully
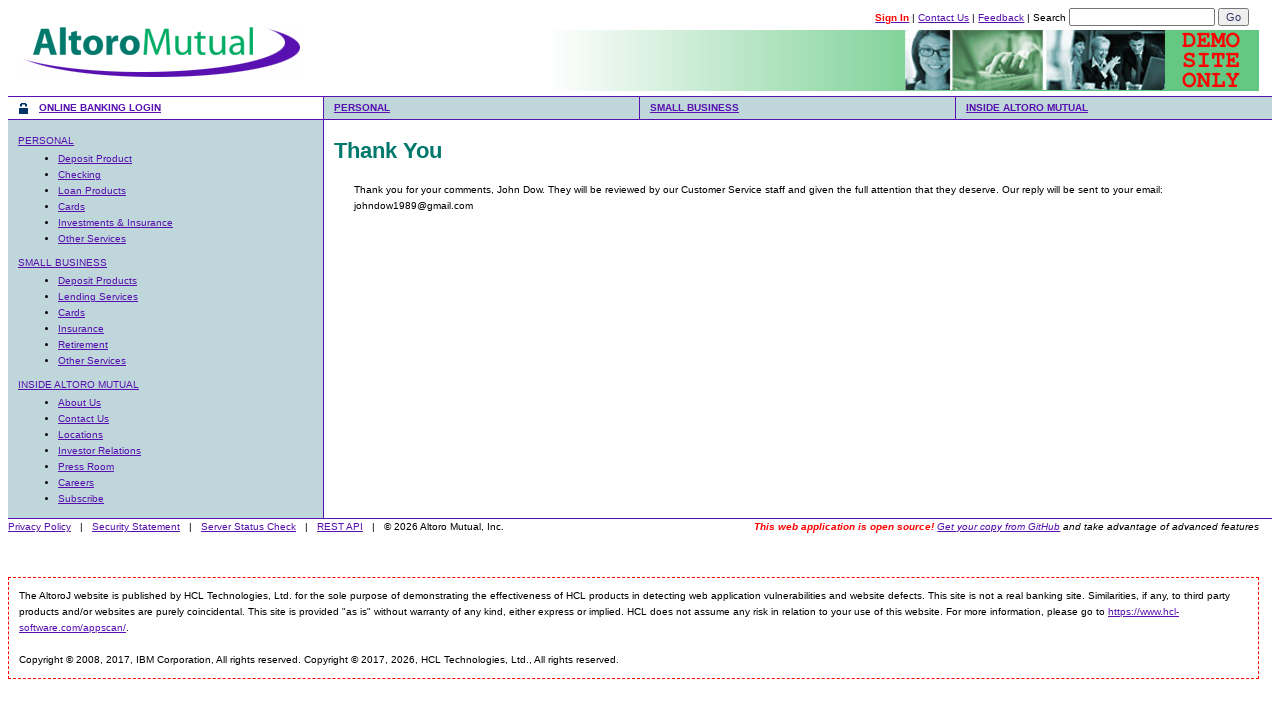

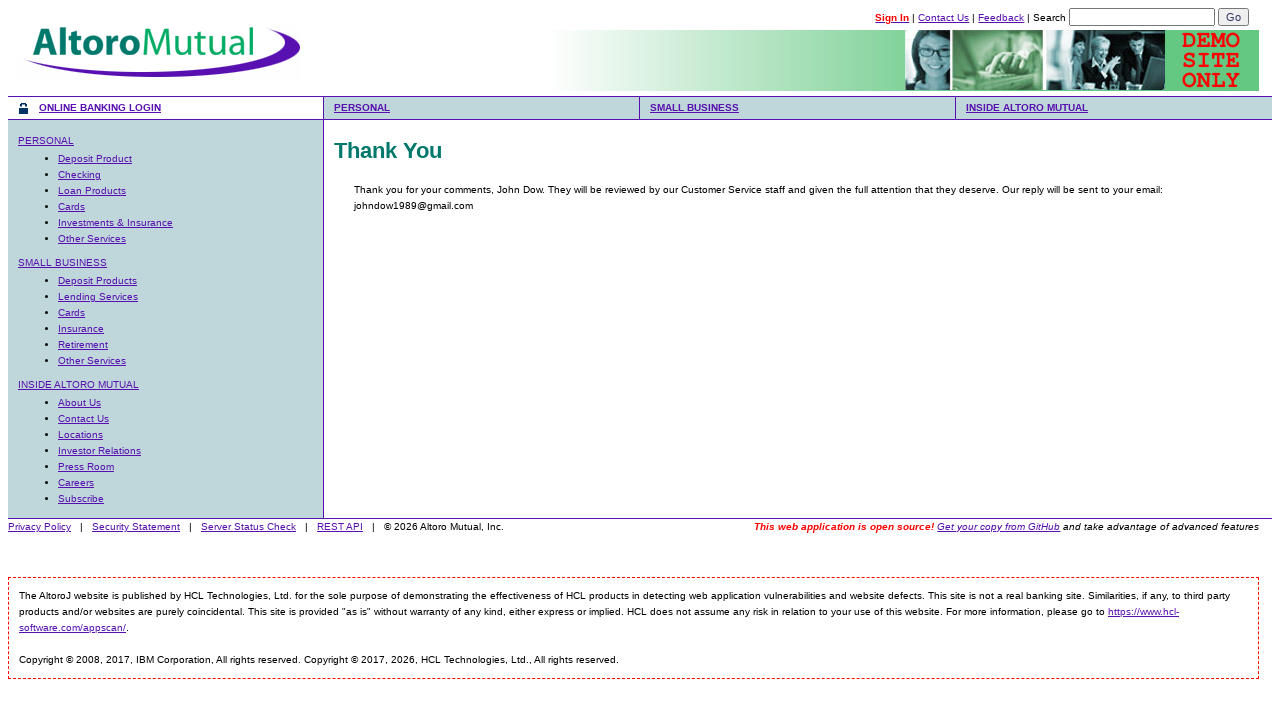